Navigates to YouTube homepage and maximizes the browser window, waiting for the page to fully load.

Starting URL: https://www.youtube.com

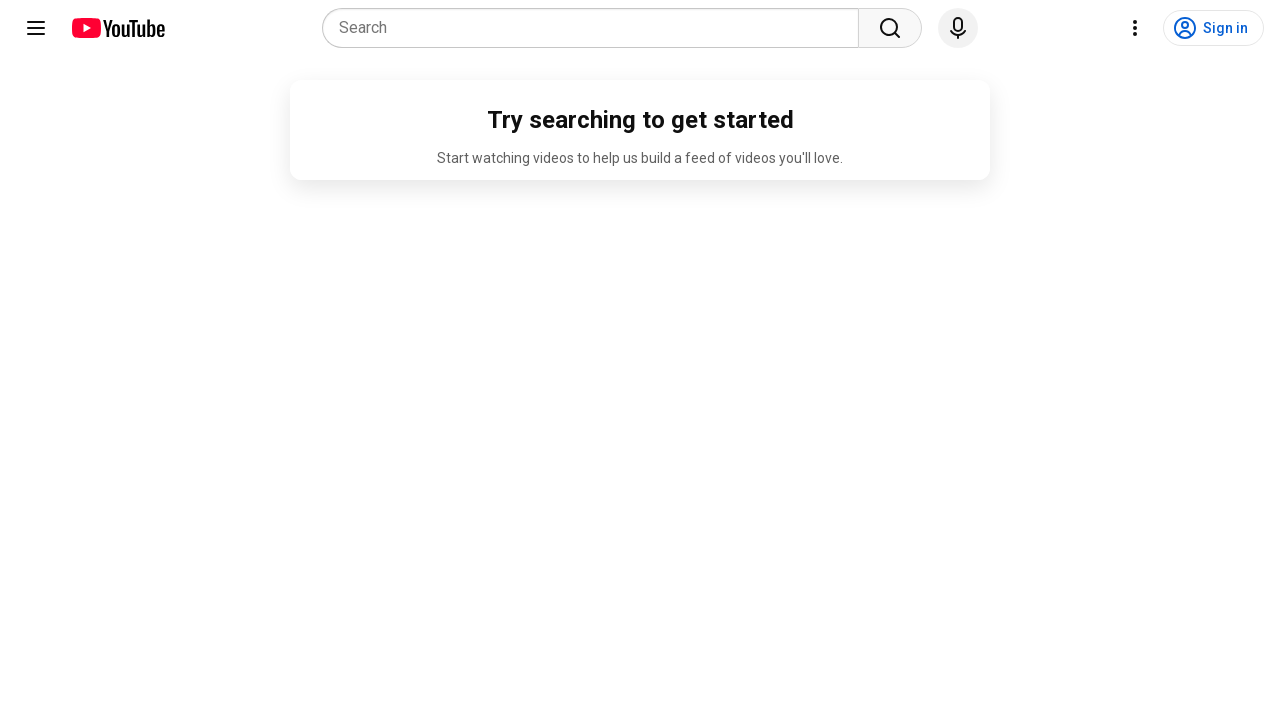

Set viewport size to 1920x1080 (maximized window)
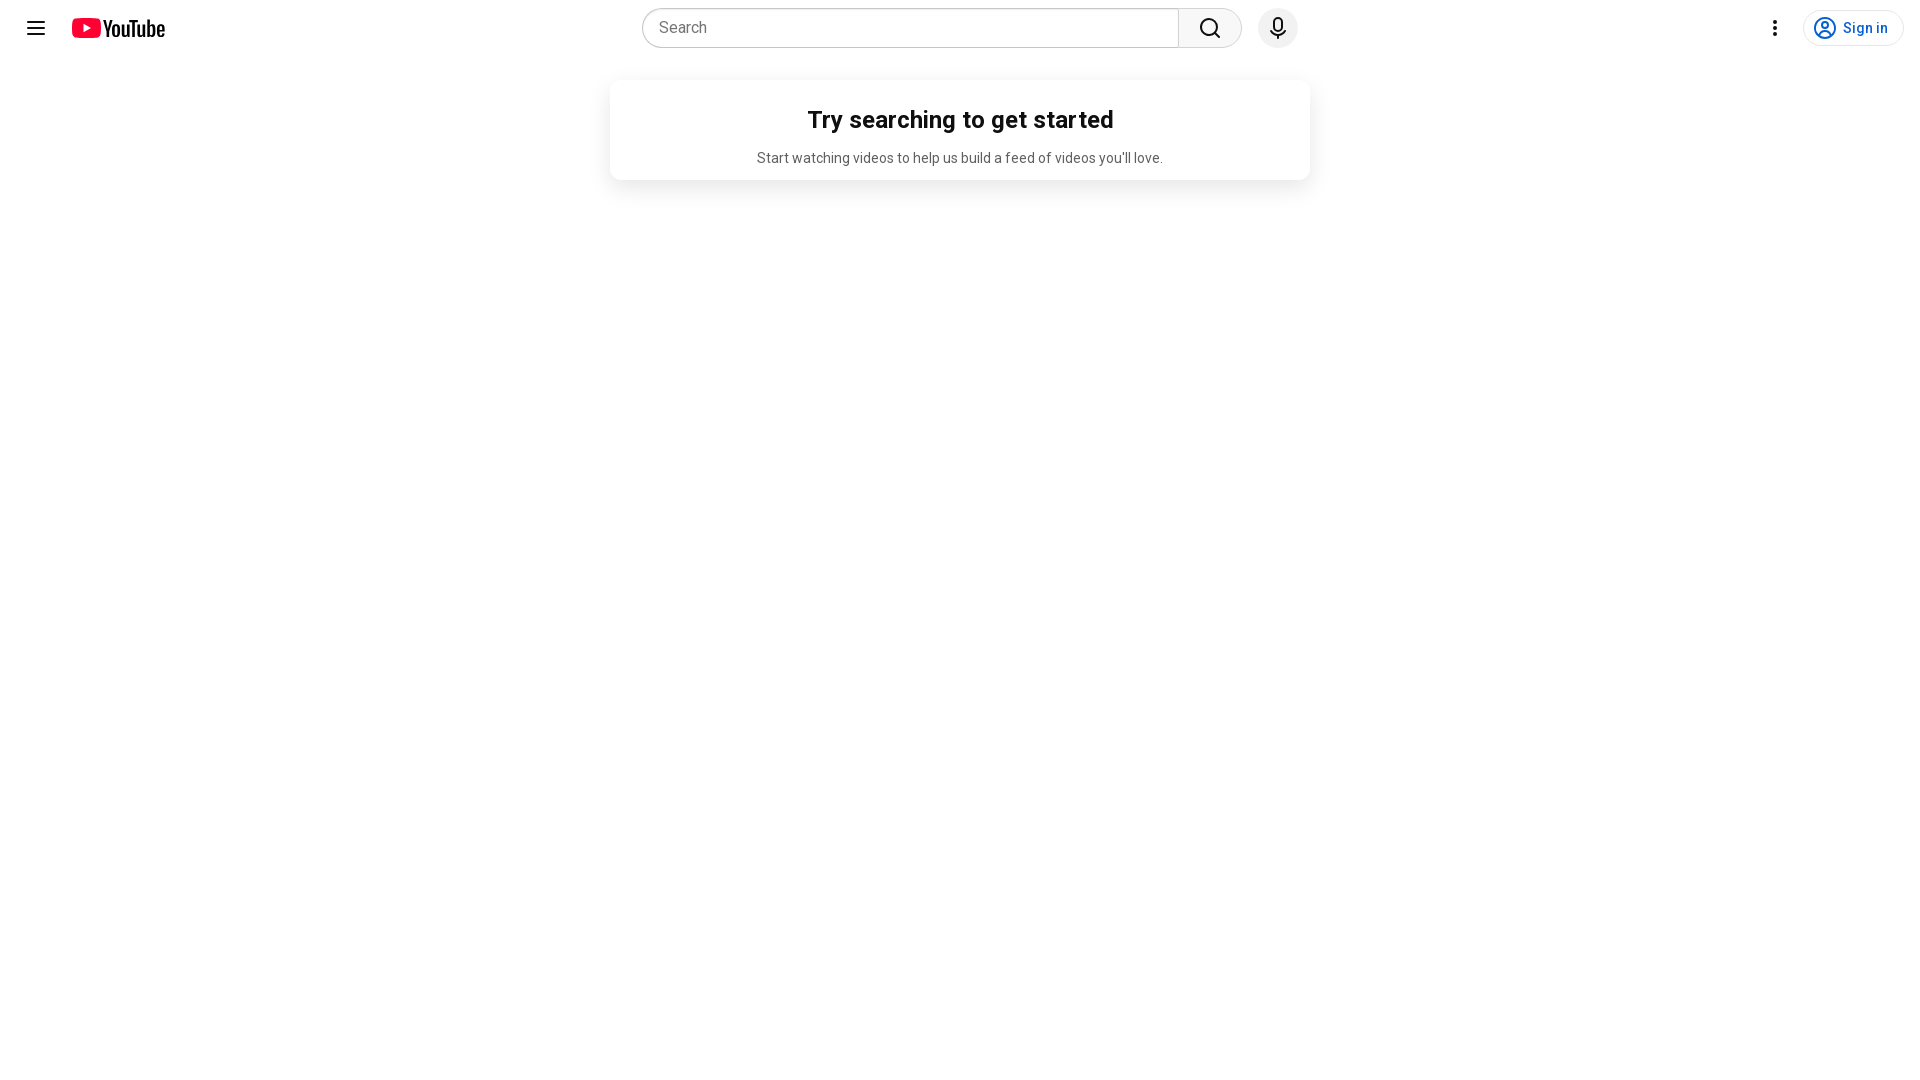

Page fully loaded - network idle state reached
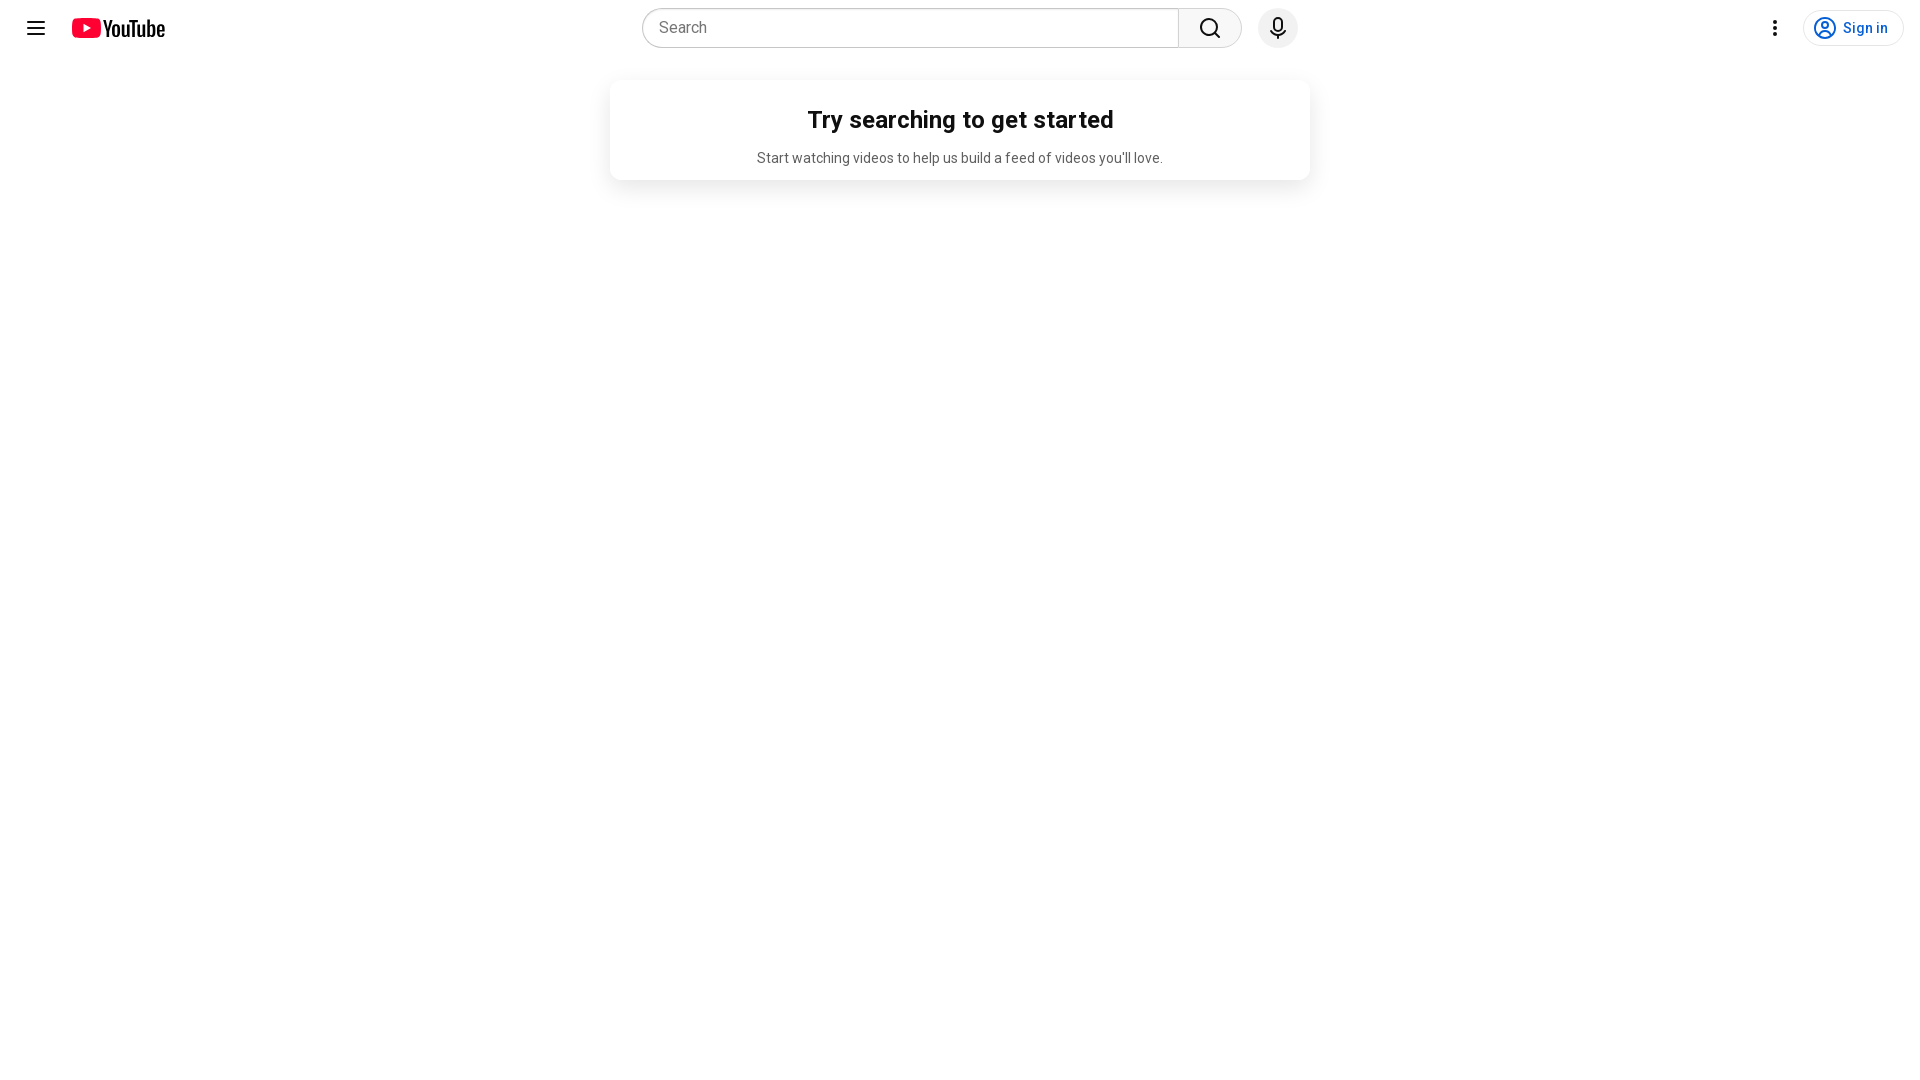

YouTube main content area became visible
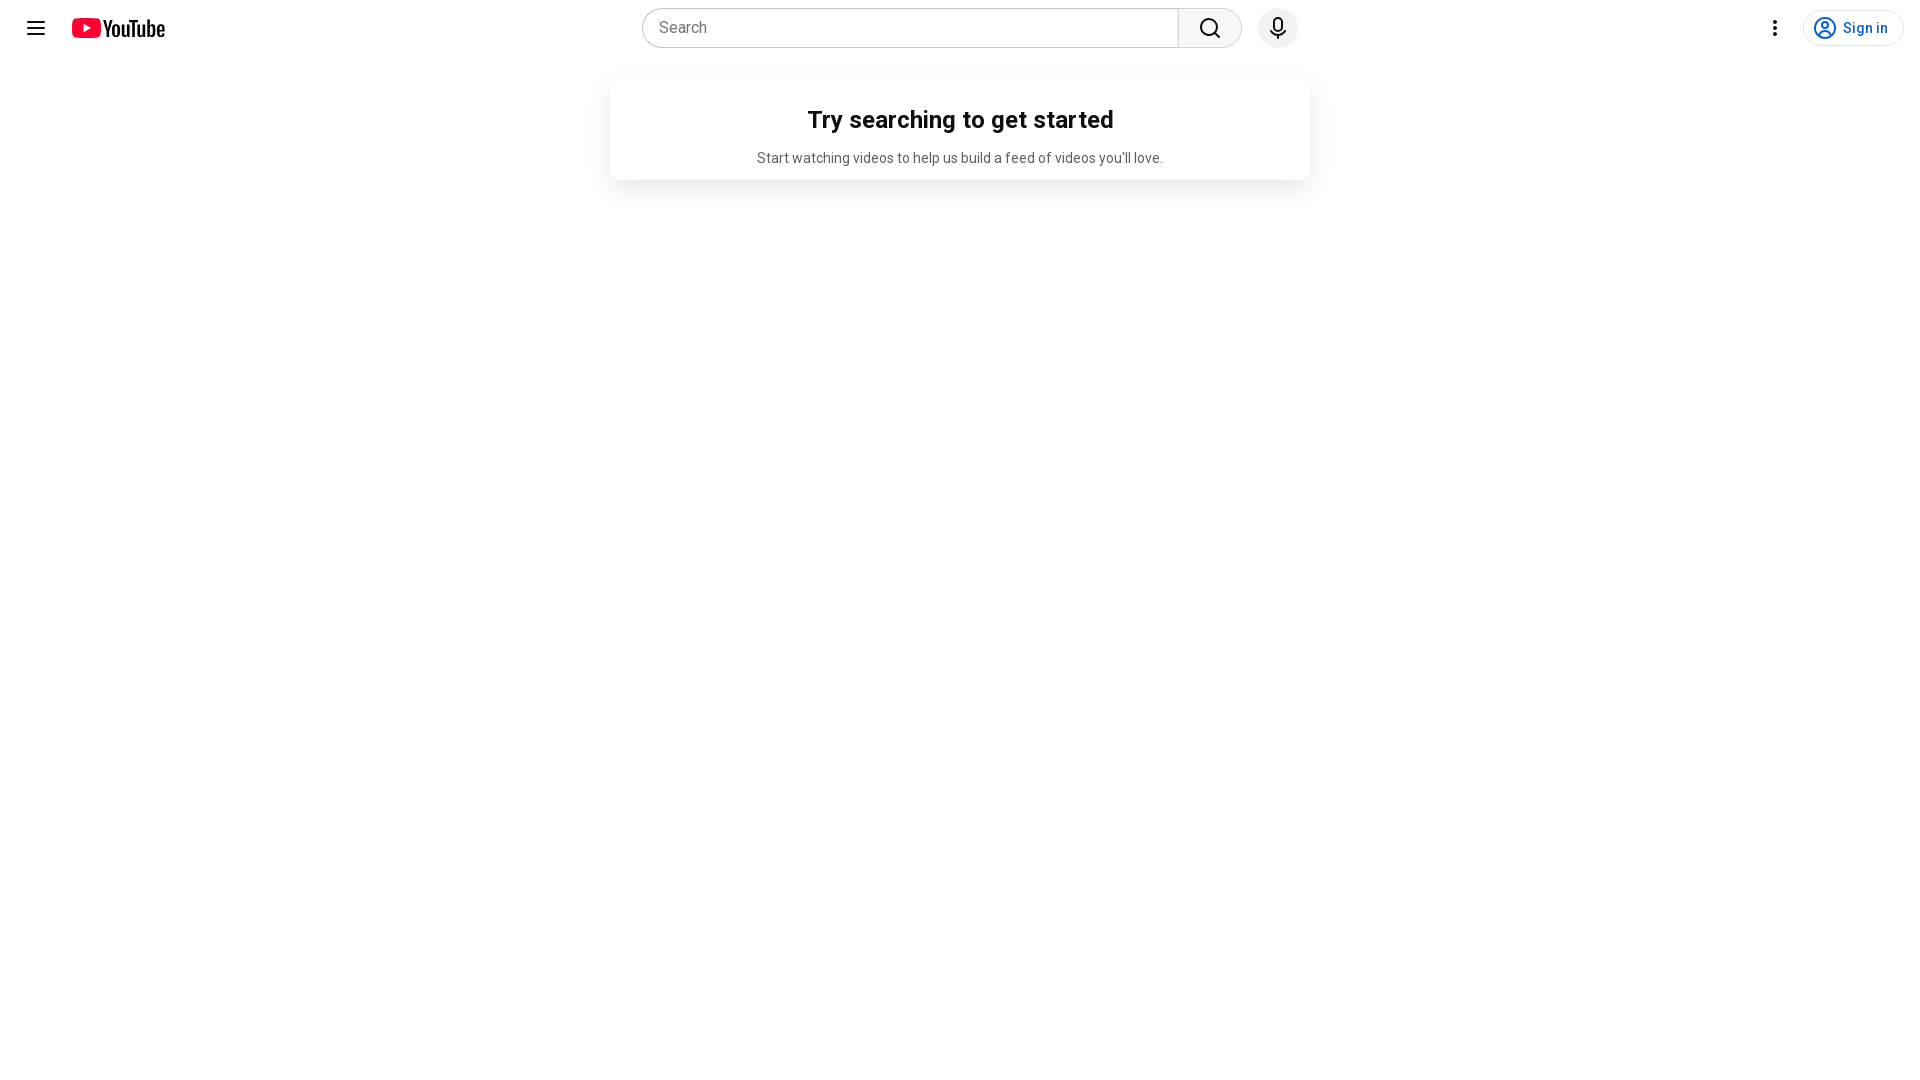

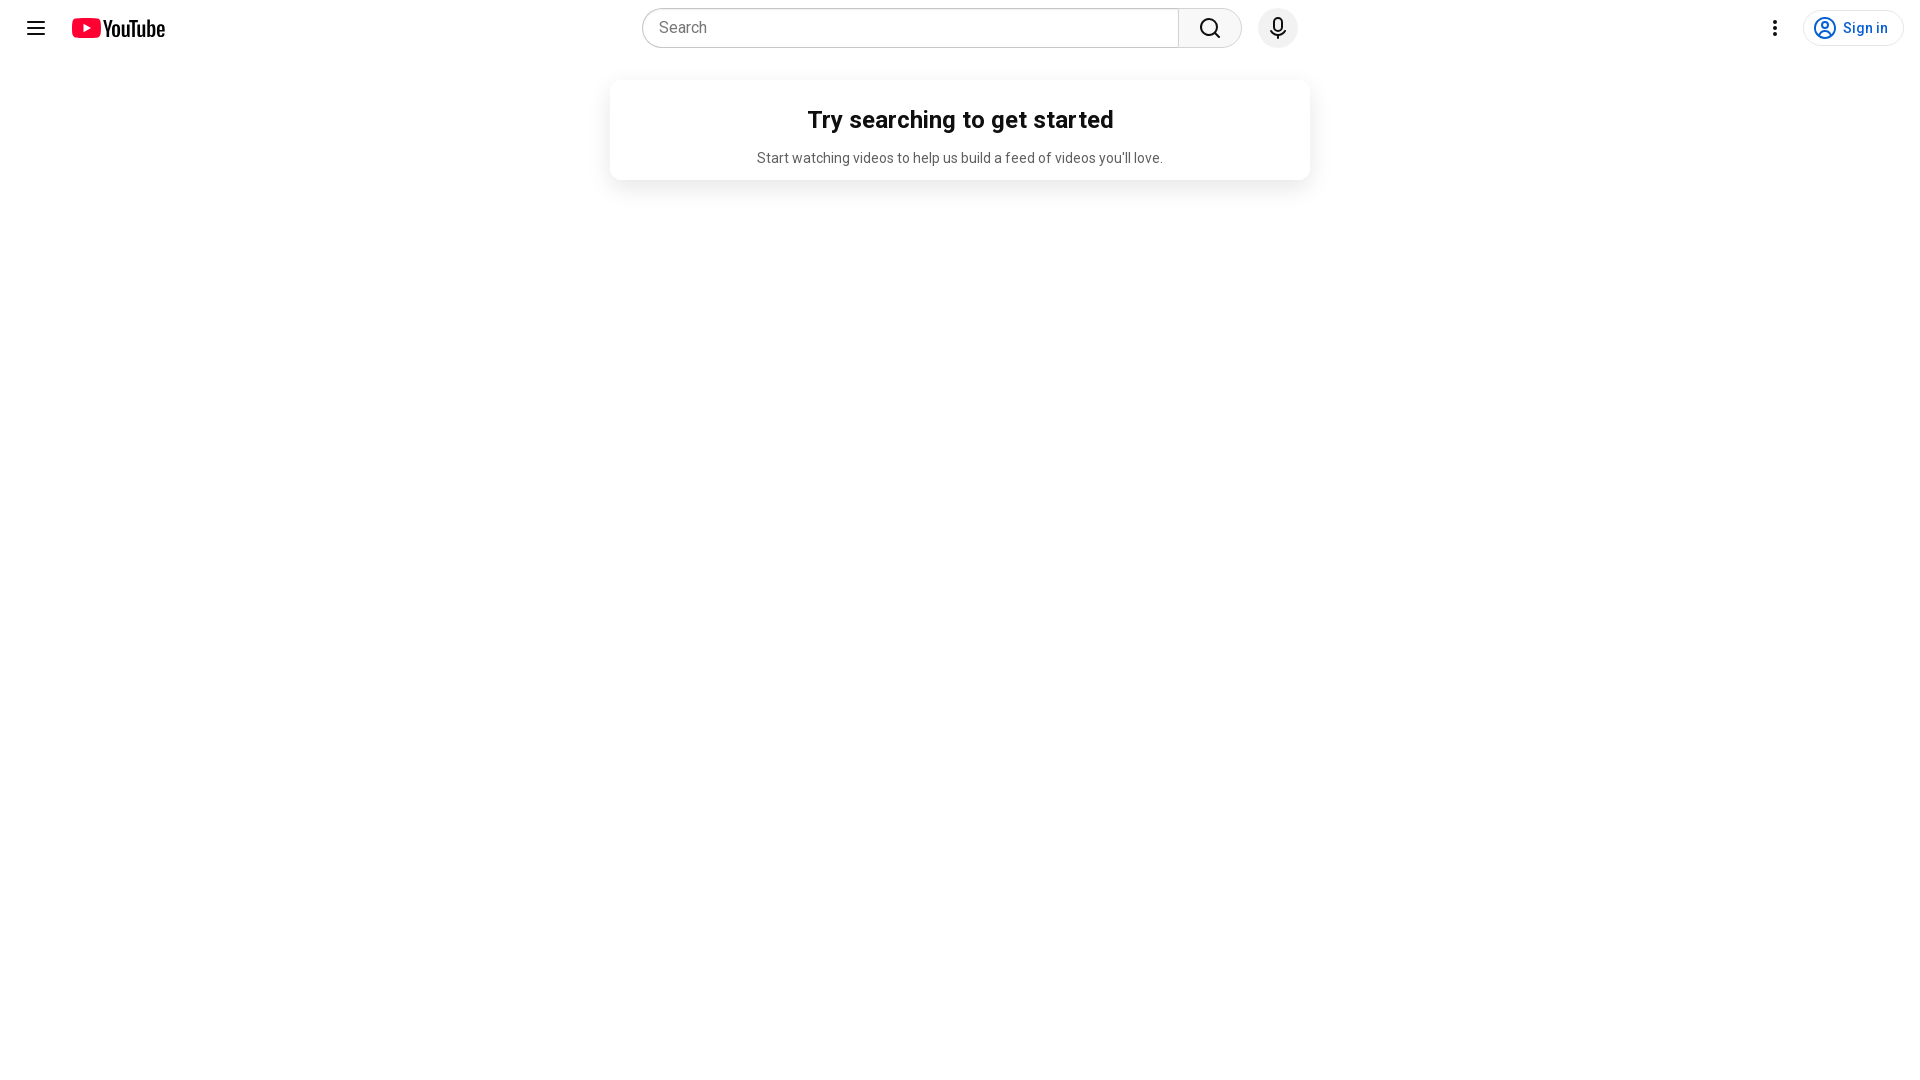